Waits for a price to reach $100, then books and solves a mathematical challenge by calculating logarithm of the given value

Starting URL: http://suninjuly.github.io/explicit_wait2.html

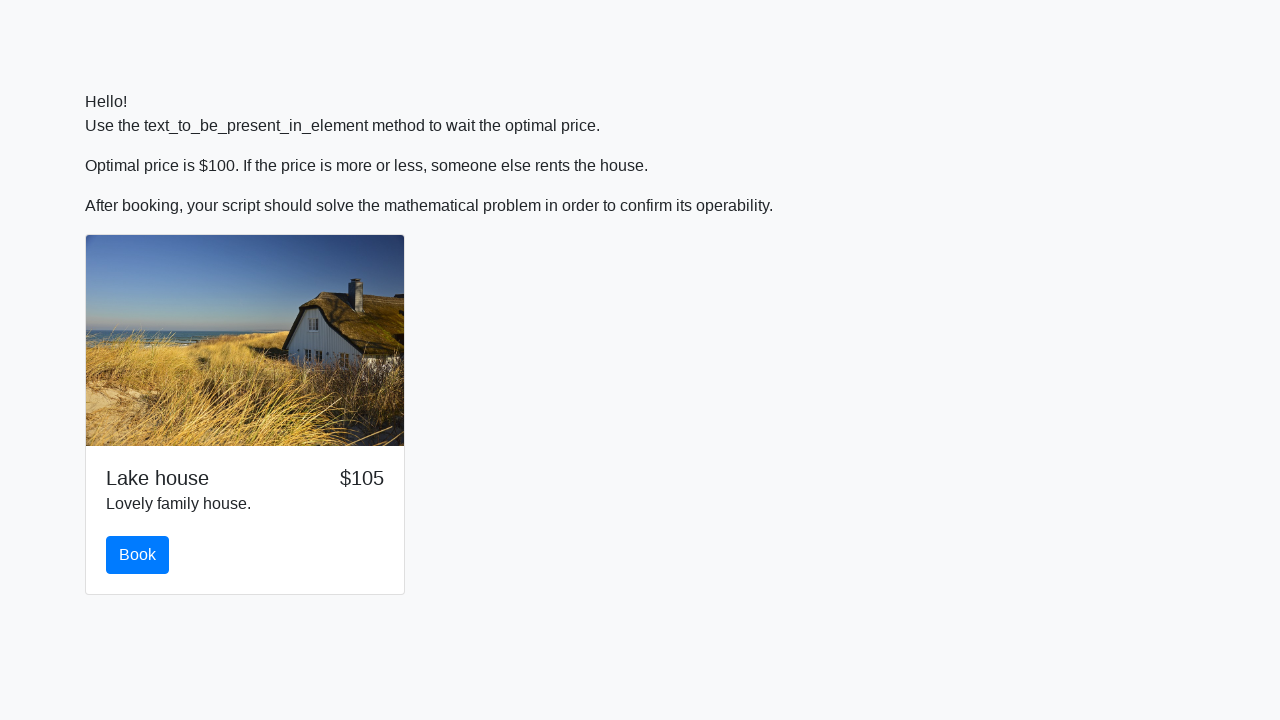

Waited for price to reach $100
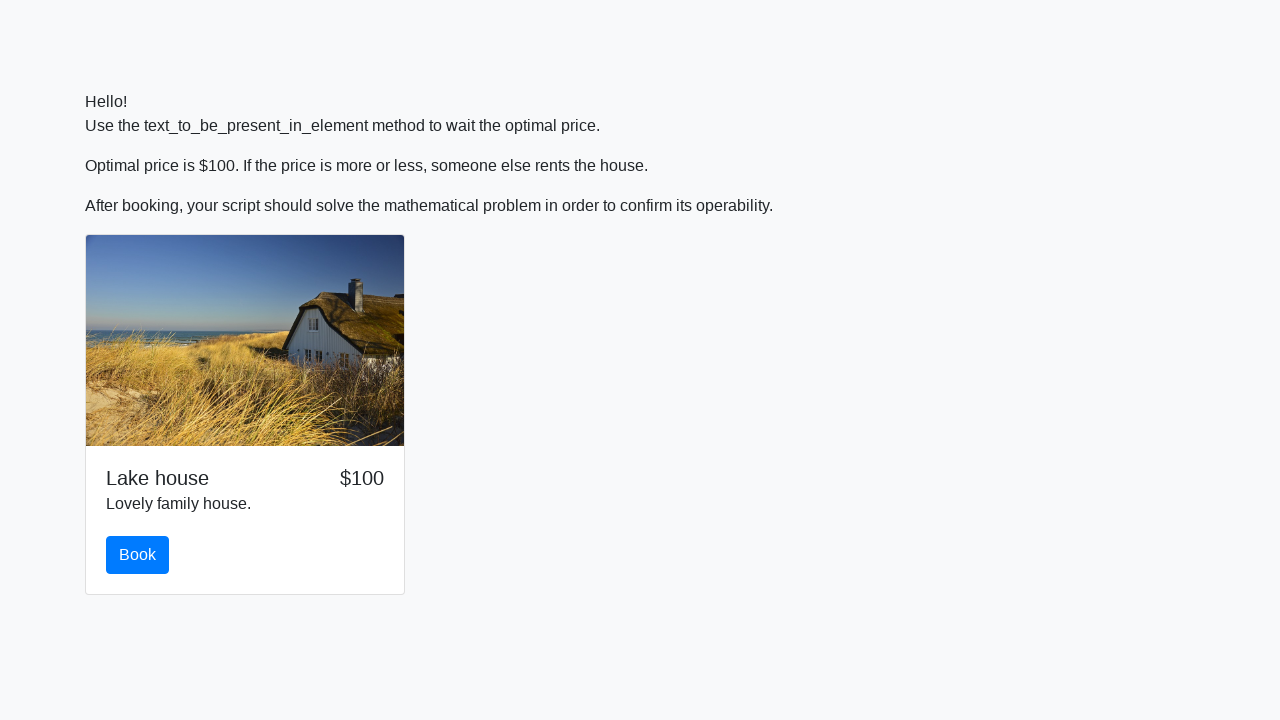

Clicked the book button at (138, 555) on #book
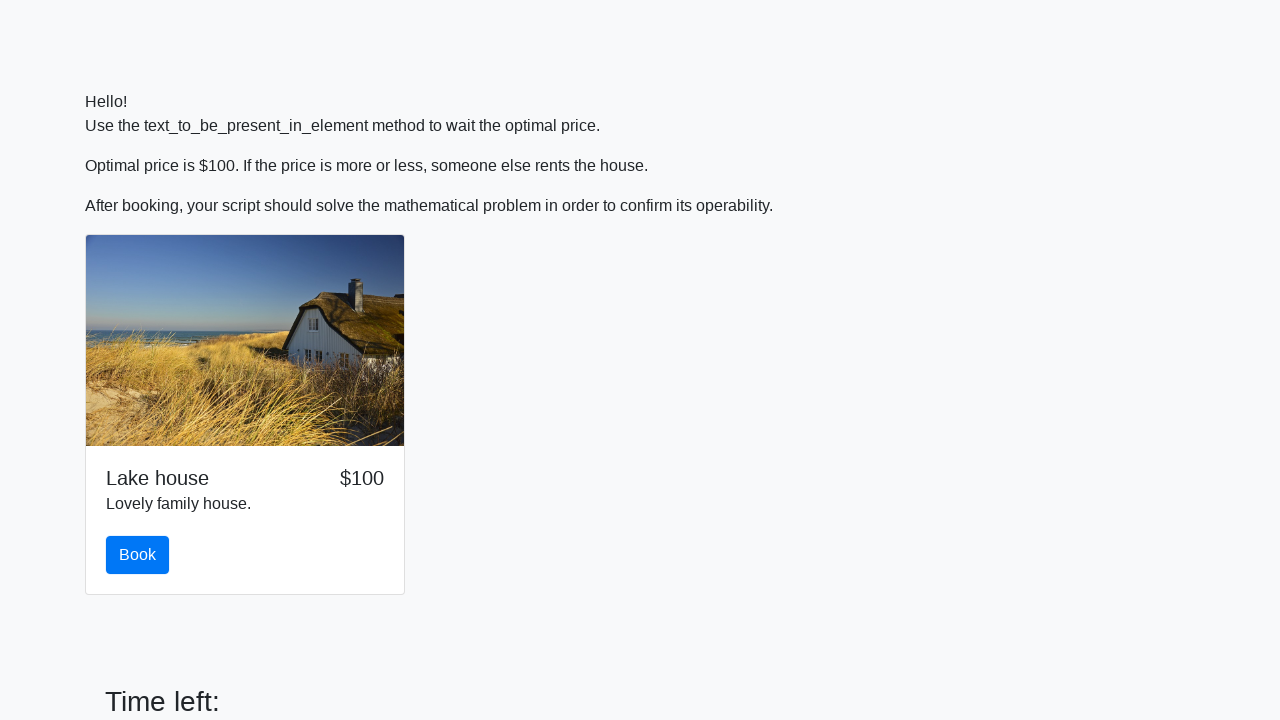

Retrieved value to calculate: 73
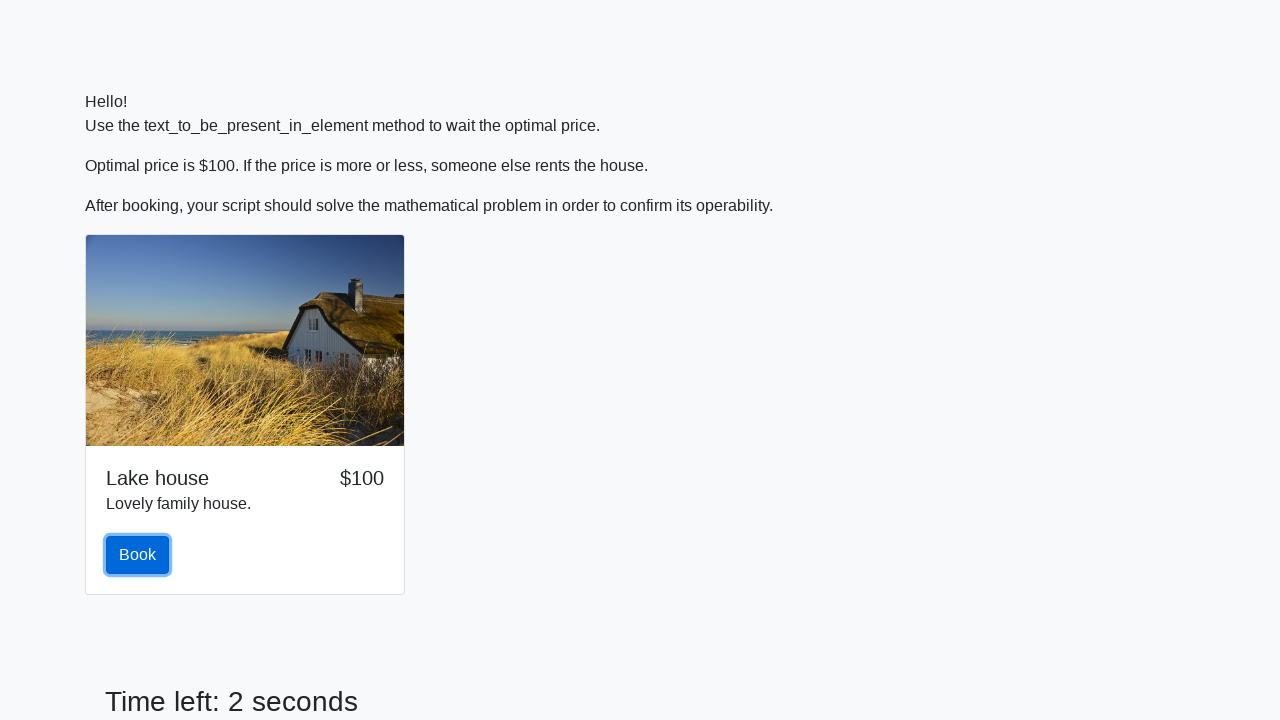

Calculated logarithm result: 2.0944857433802504
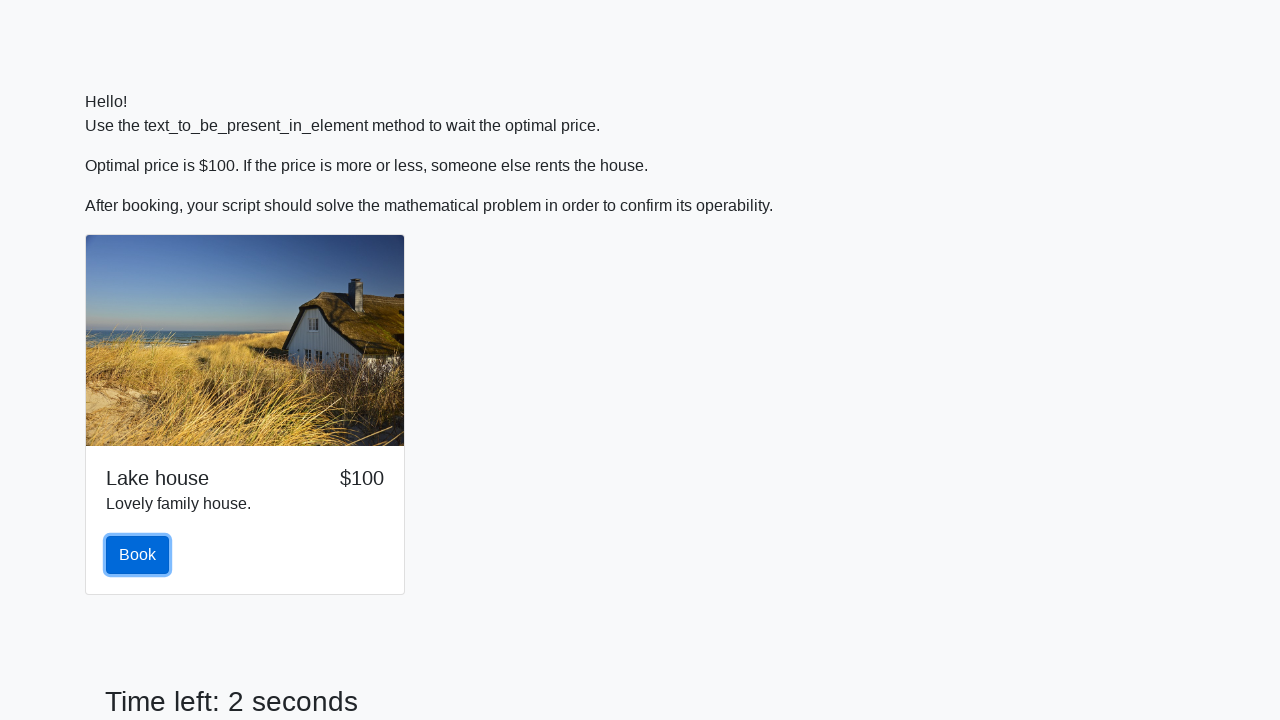

Filled answer field with calculated value on #answer
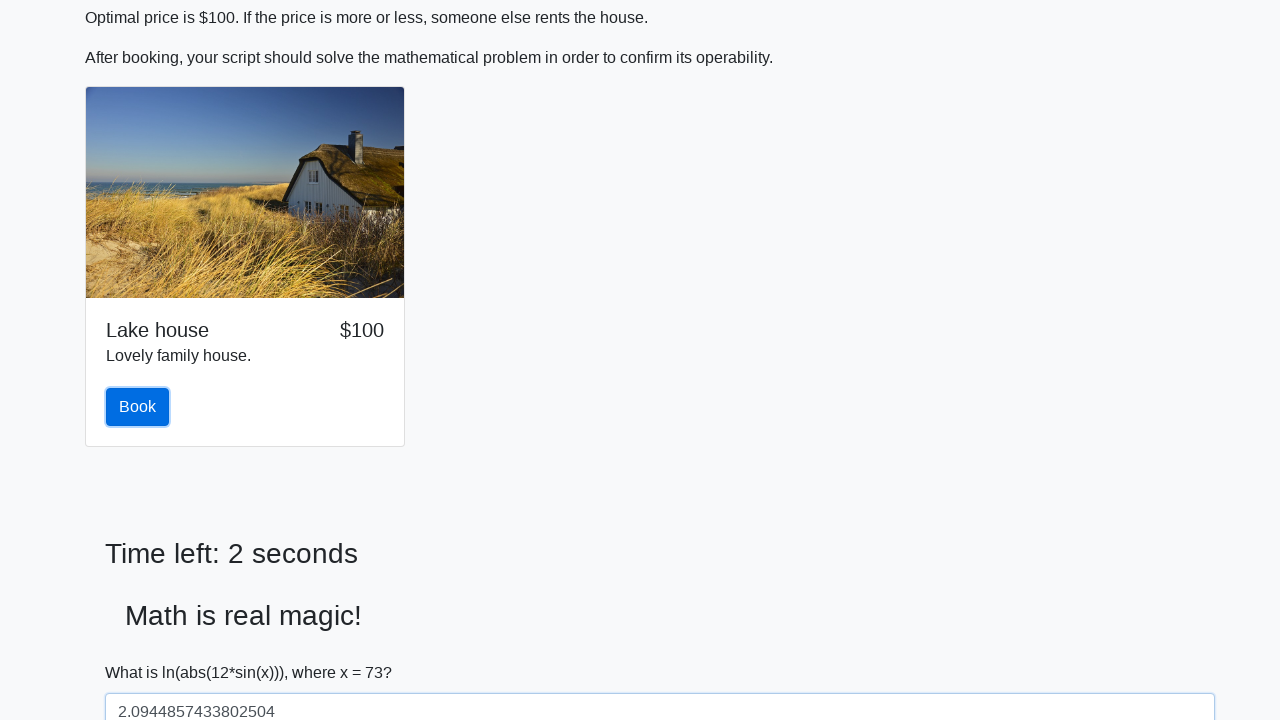

Clicked solve button to submit the mathematical solution at (143, 651) on #solve
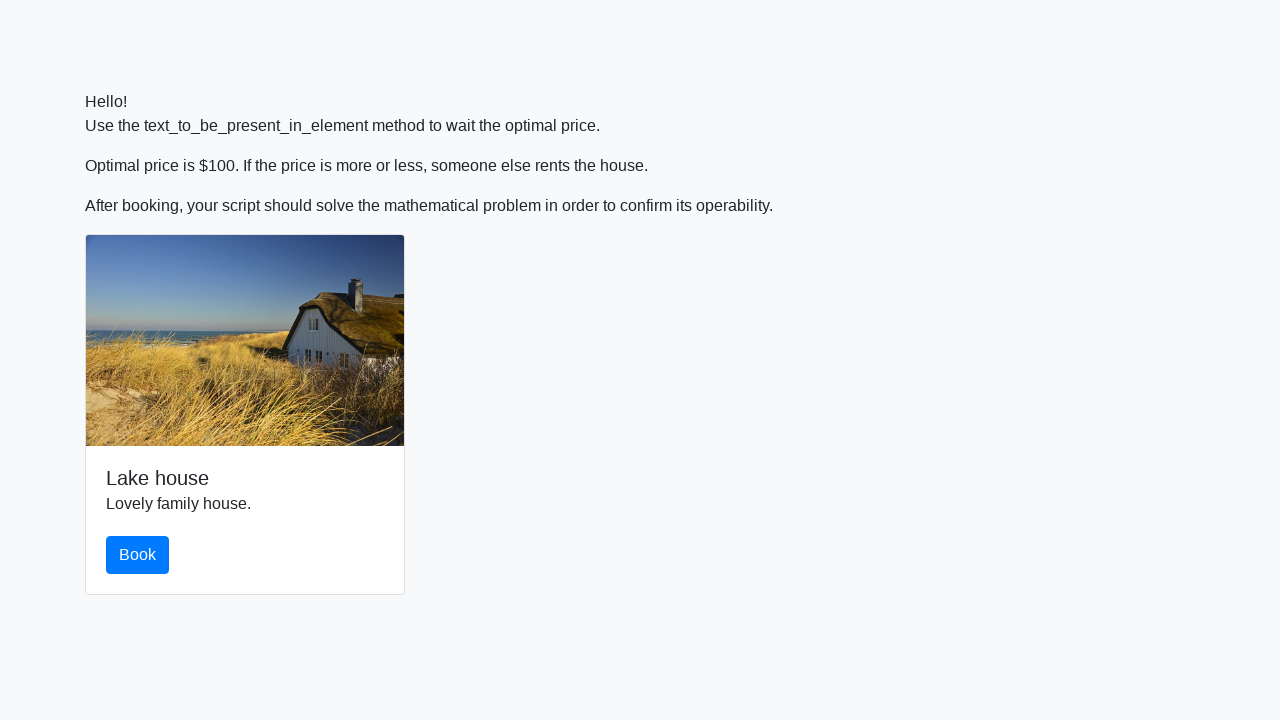

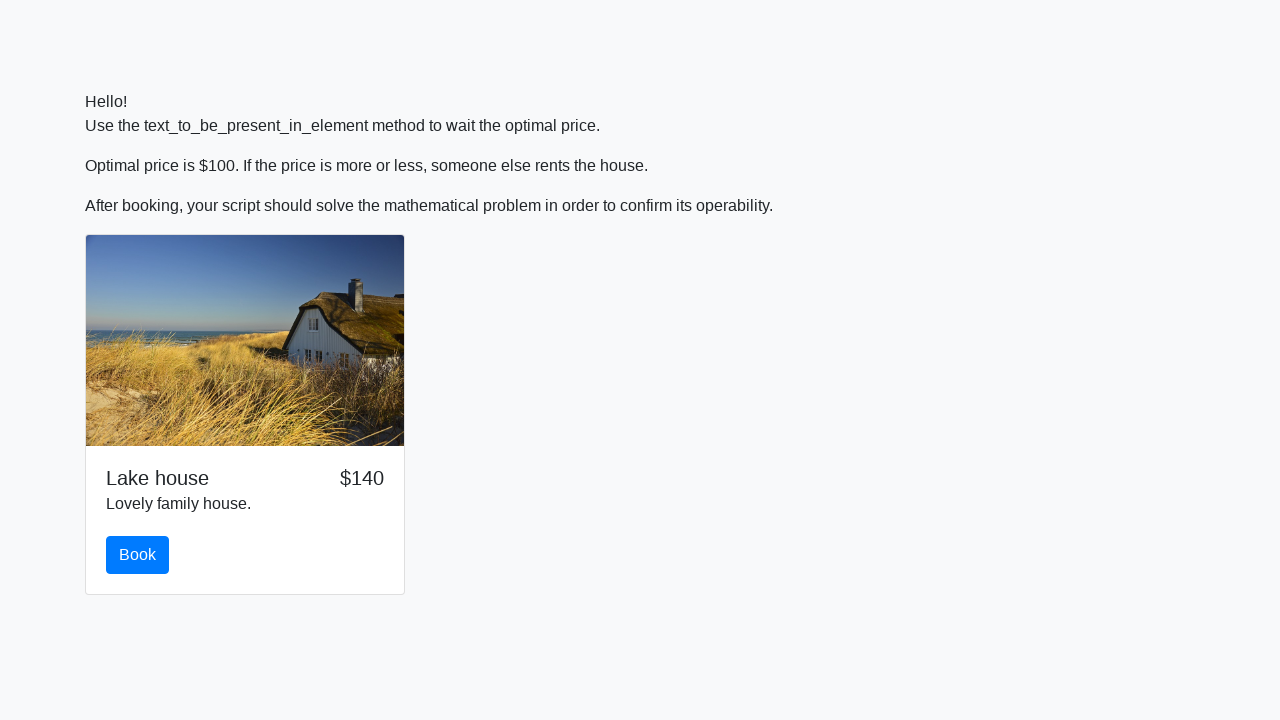